Navigates to a large page and highlights a specific element by changing its border style to a red dashed border, waits 3 seconds, then reverts the style back to the original.

Starting URL: http://the-internet.herokuapp.com/large

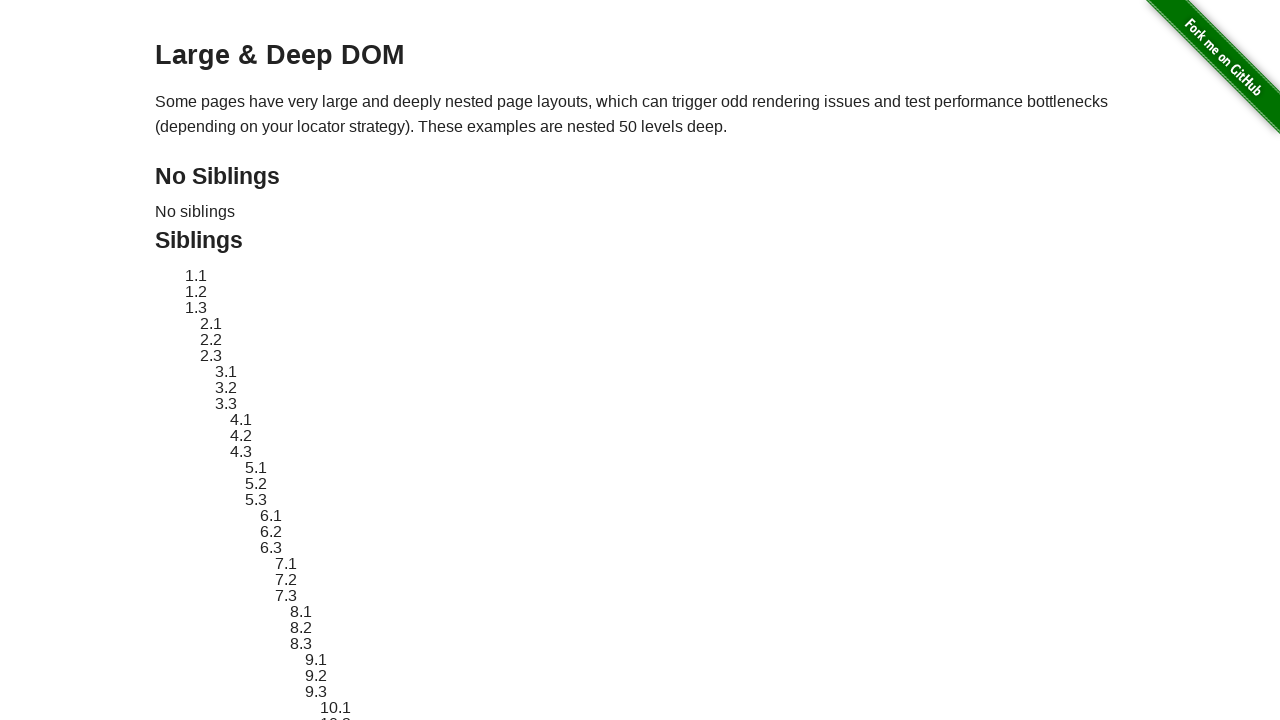

Navigated to the large page
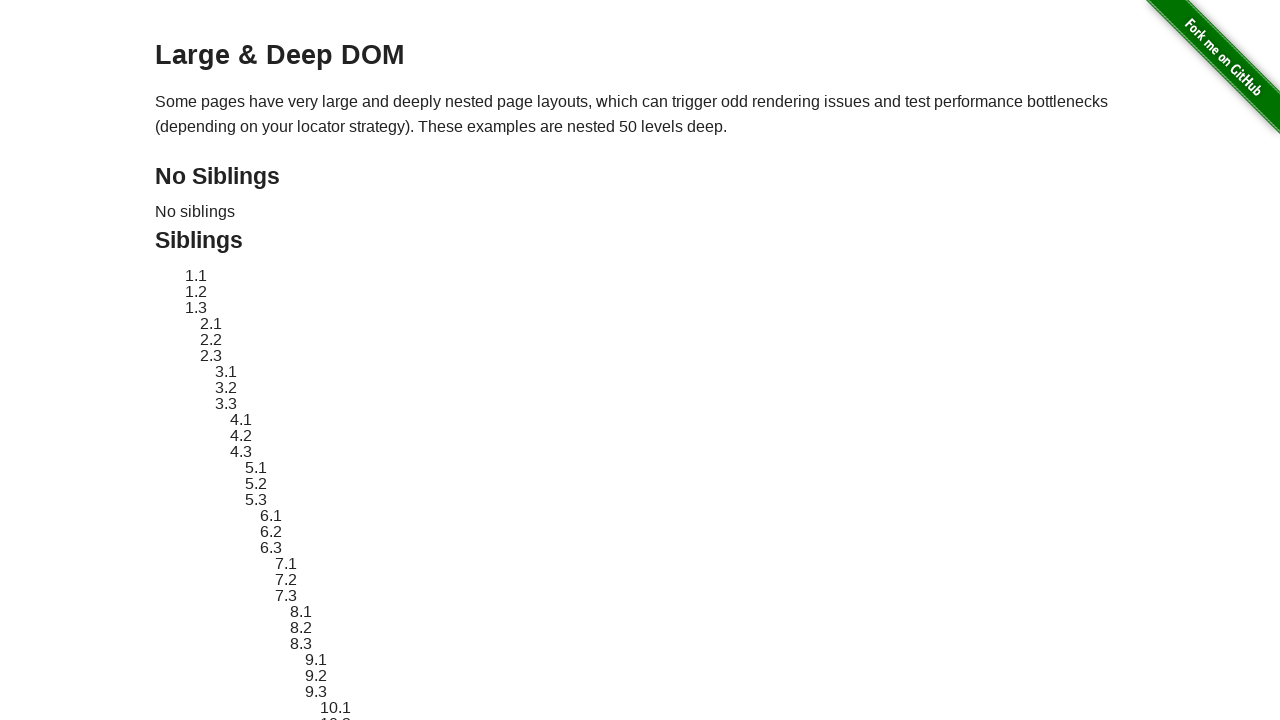

Located and waited for element #sibling-2.3 to be available
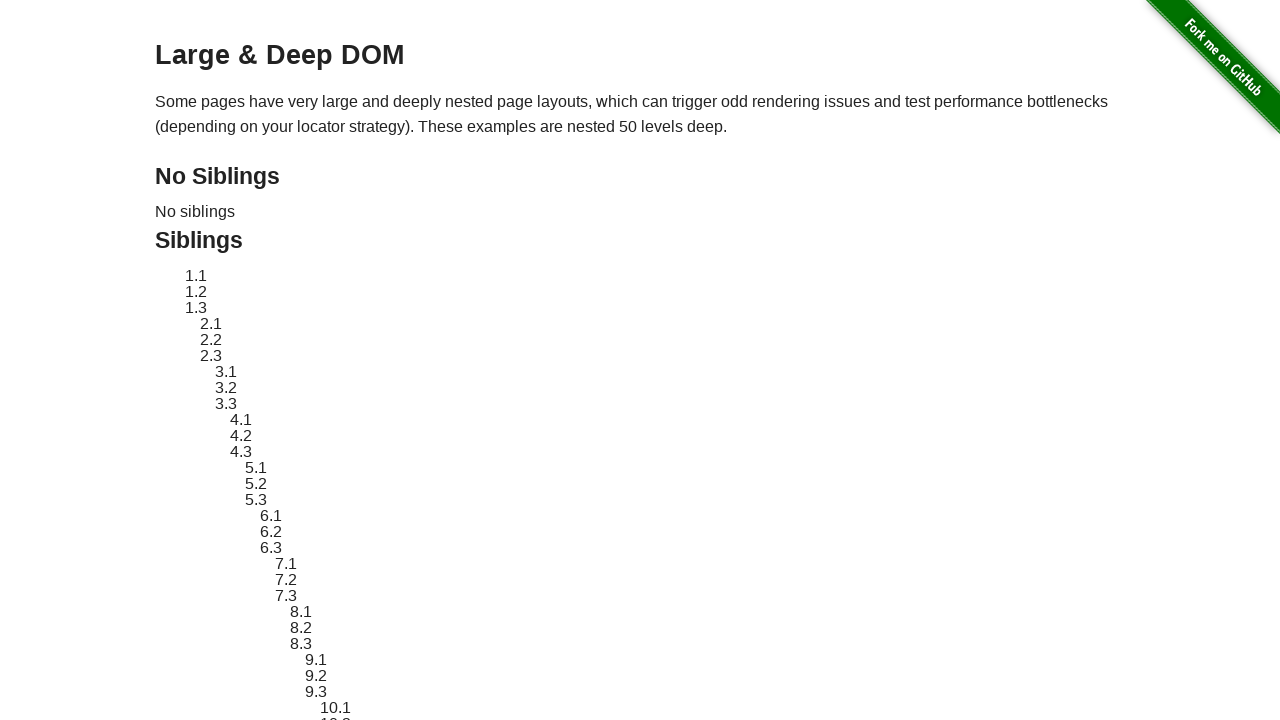

Retrieved original style attribute from element
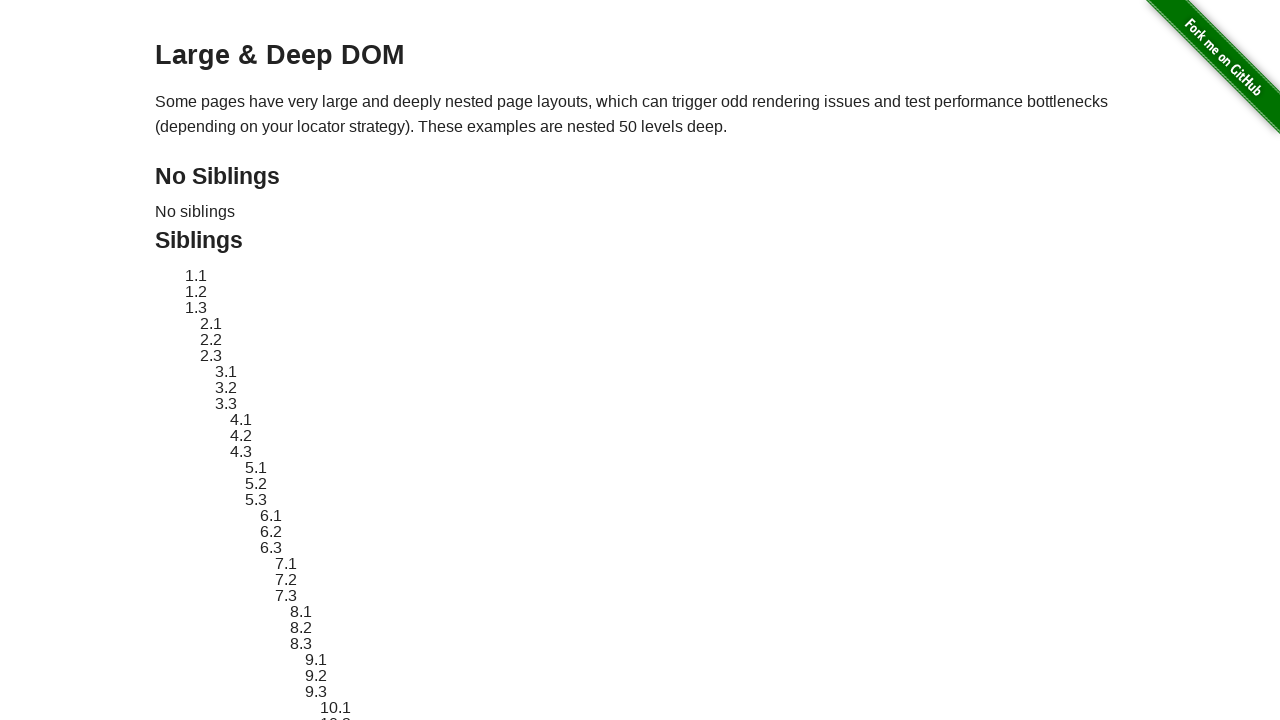

Applied red dashed border highlight to element
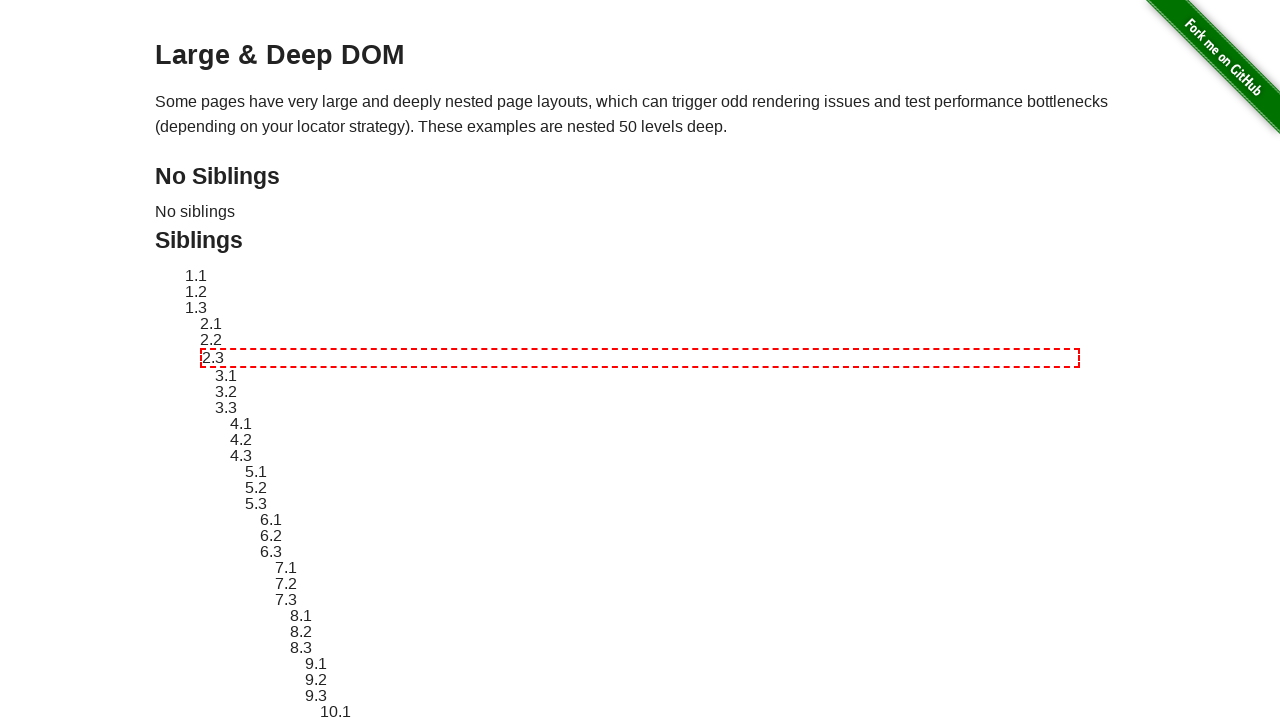

Waited 3 seconds to display the highlighted element
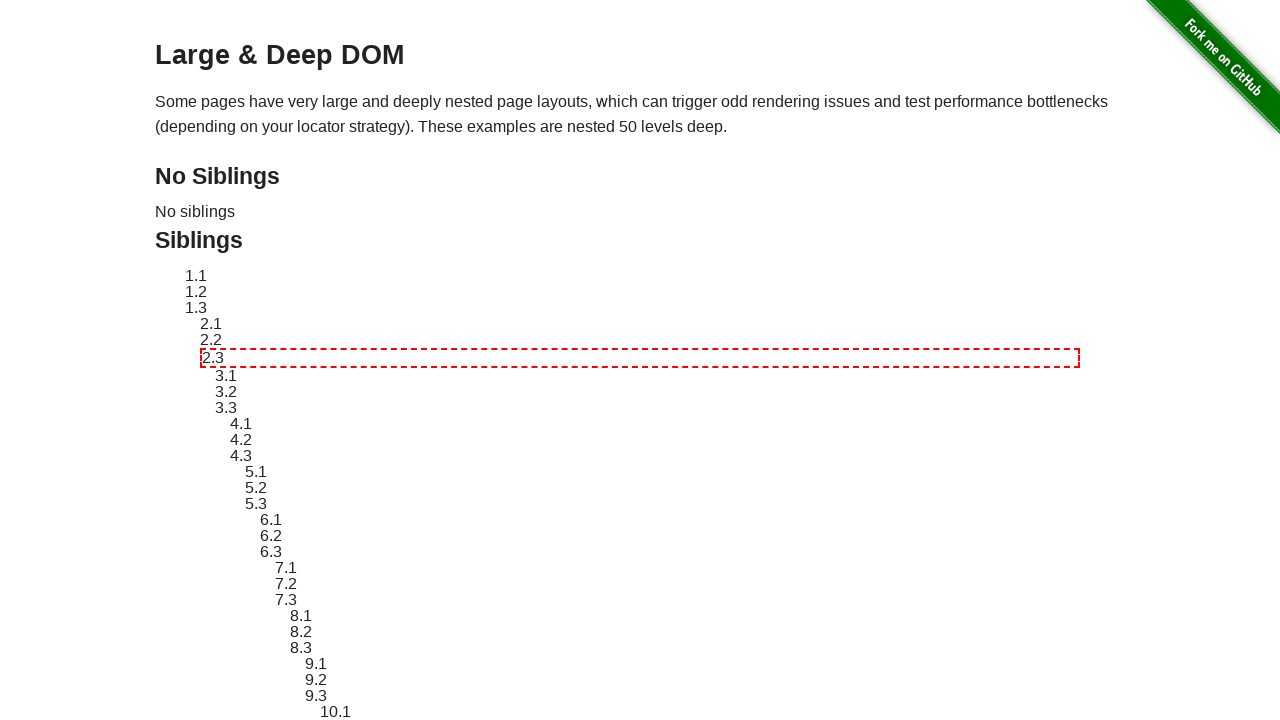

Reverted element style back to original
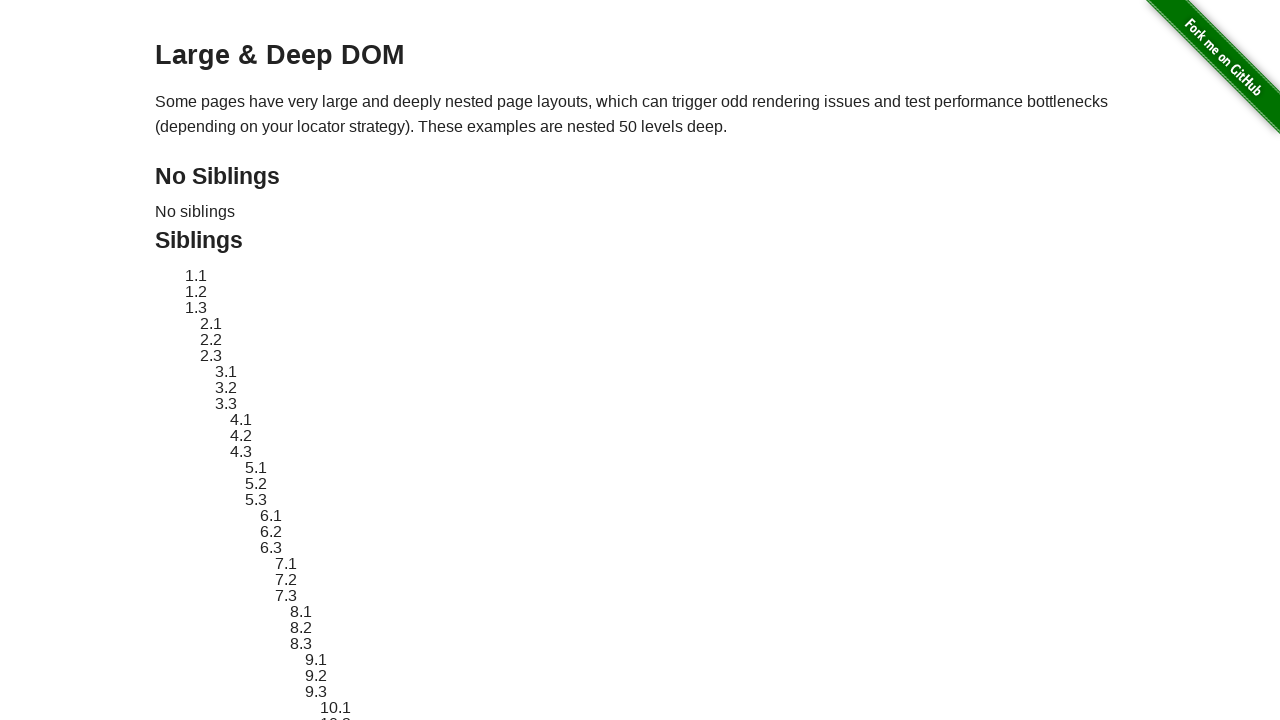

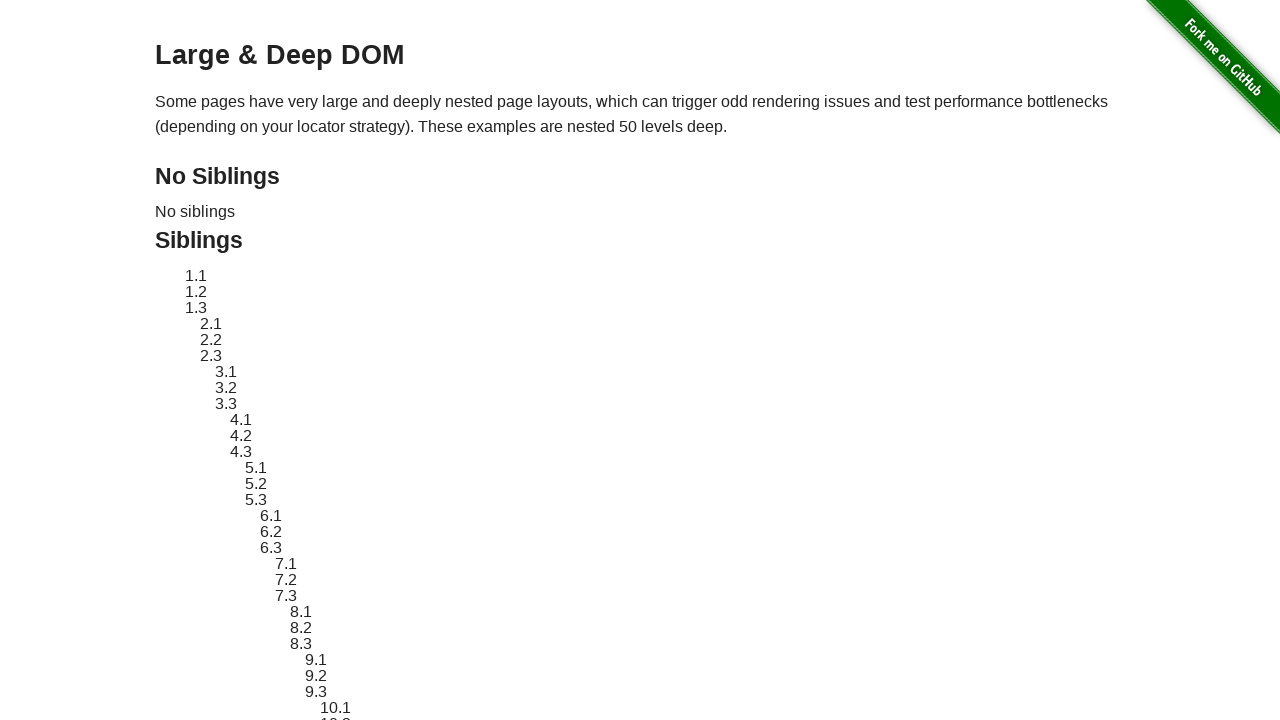